Tests the mortgage calculator by clearing the home value field and entering a new value of 950000

Starting URL: https://www.mortgagecalculator.org

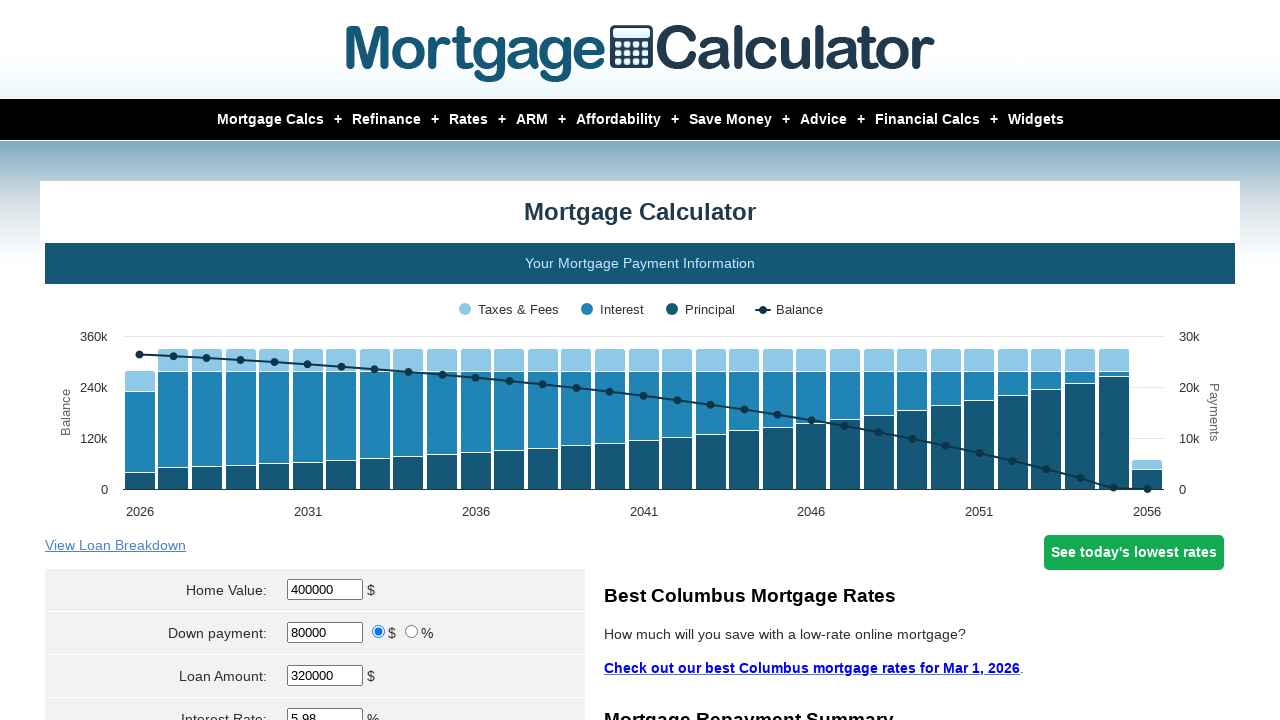

Cleared the home value field on //*[@id='homeval']
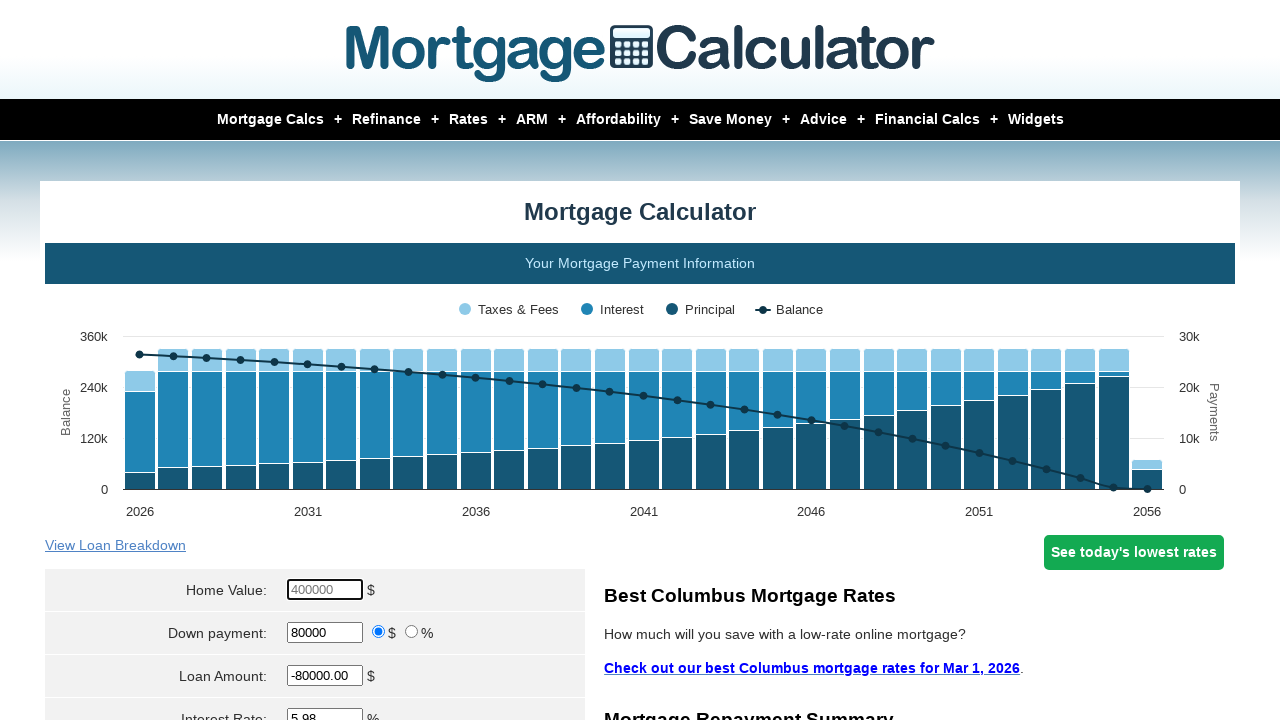

Entered new home value of 950000 on input#homeval
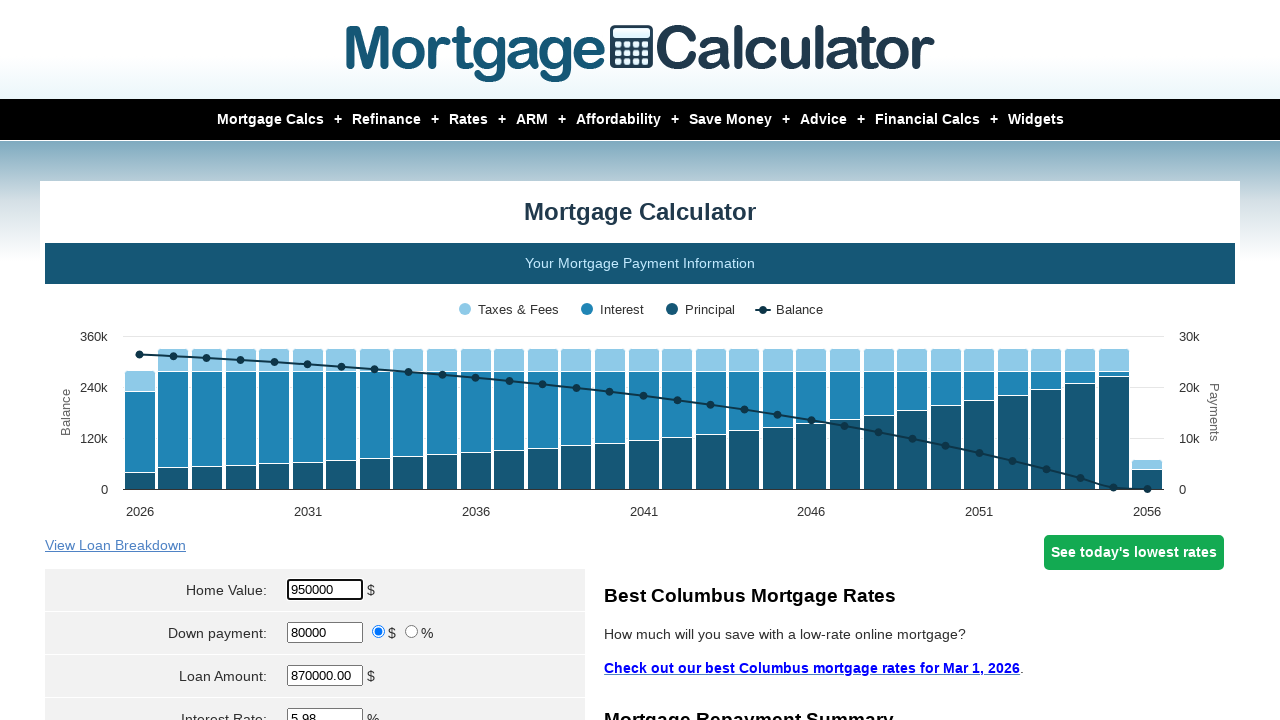

Waited for home value to be processed
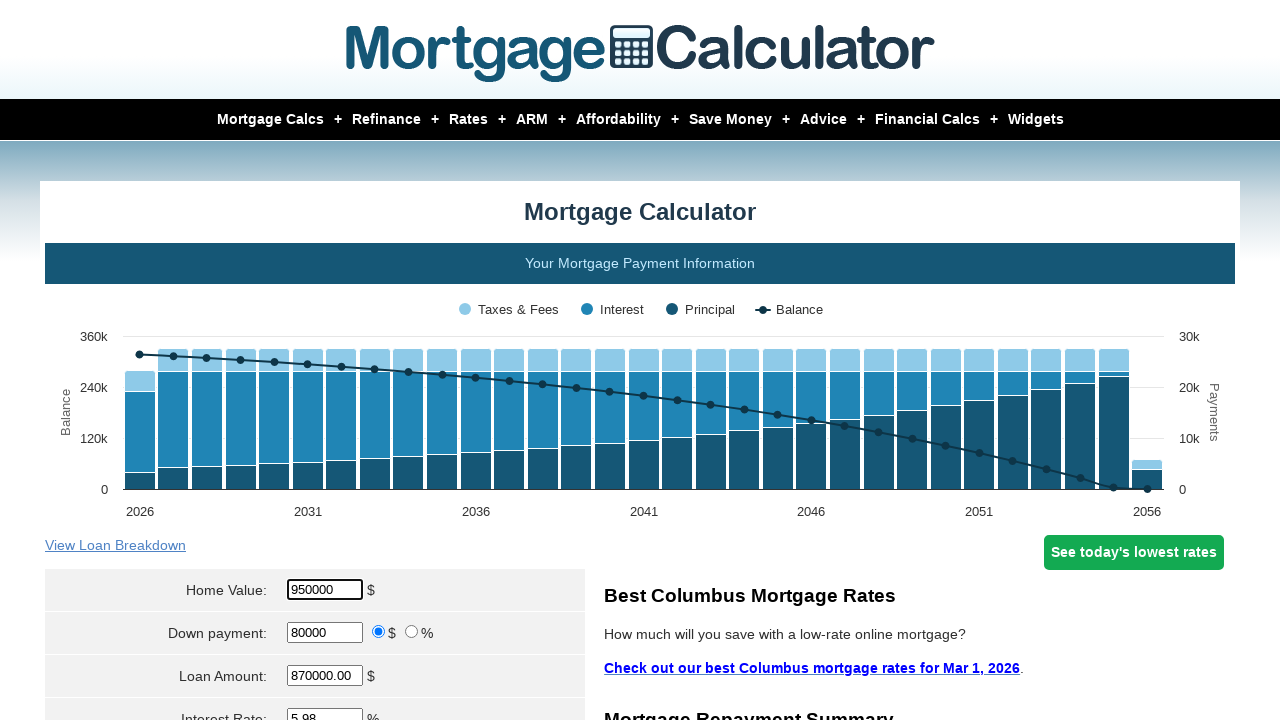

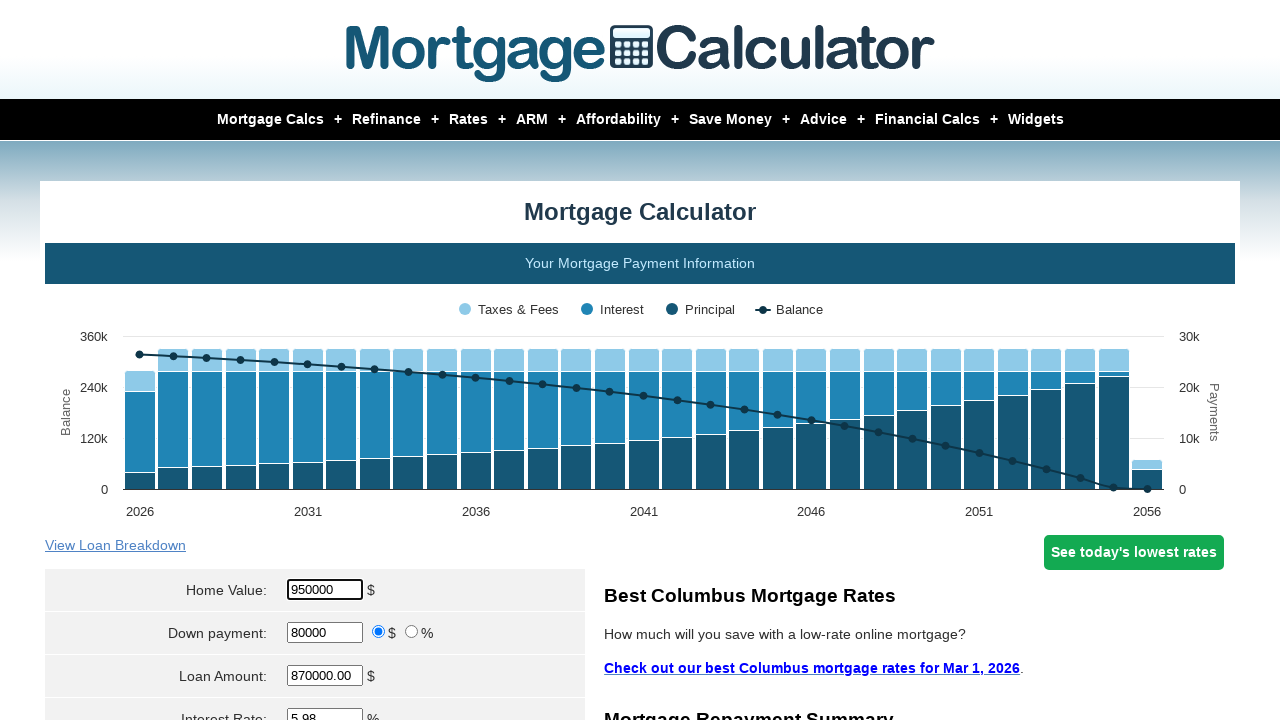